Tests local storage functionality by filling a textarea with JSON data, reloading the page, and checking if the data persists

Starting URL: https://www.001236.xyz/en/json

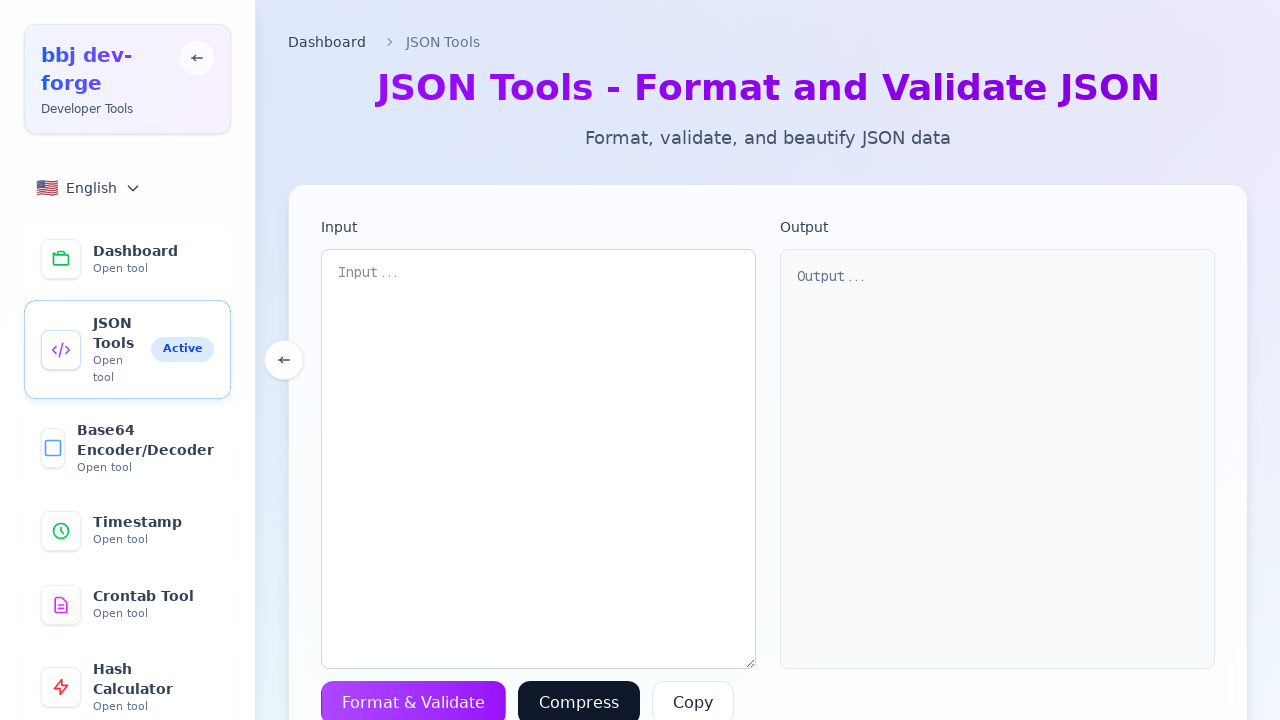

Filled textarea with test JSON data containing persistent data and timestamp on textarea
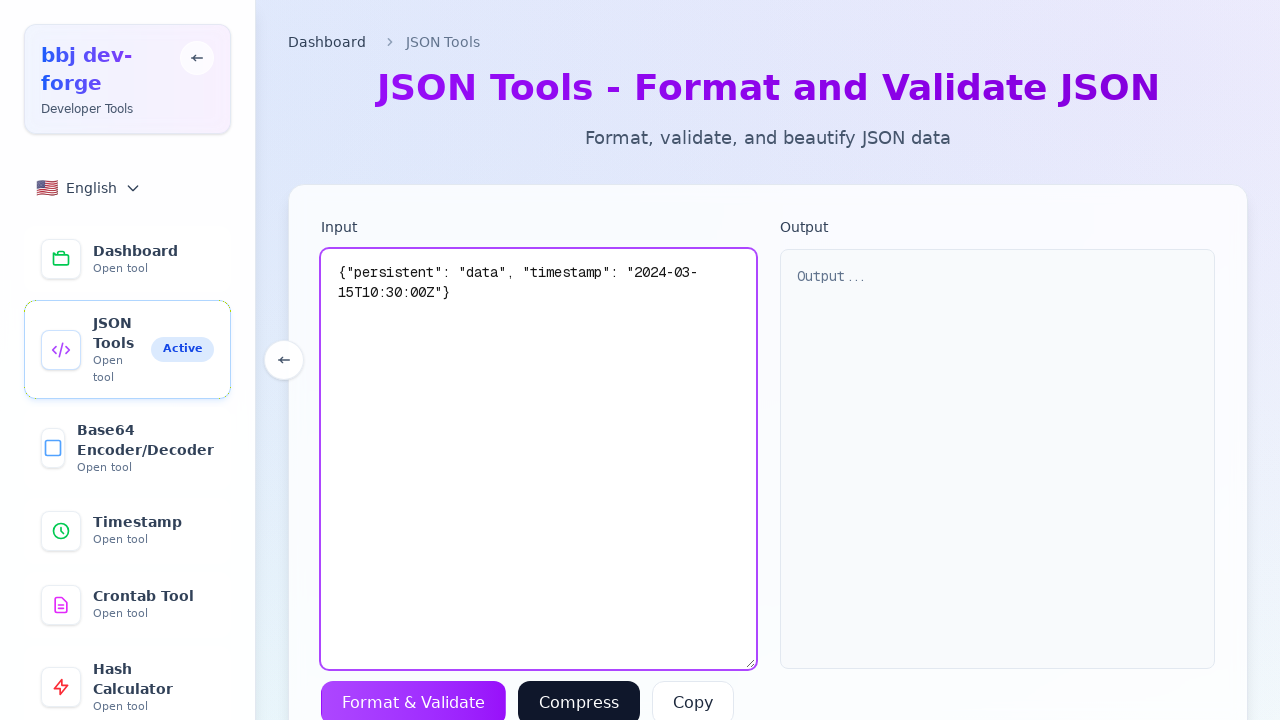

Waited 1 second for potential auto-save functionality
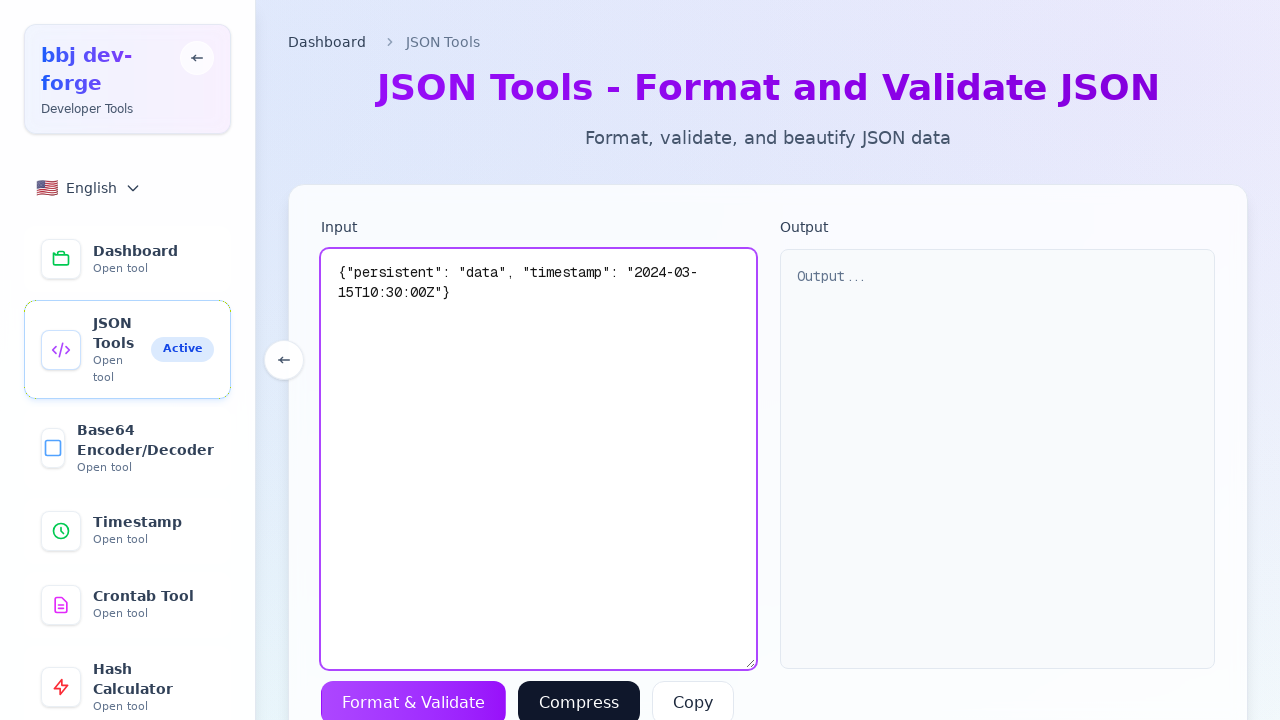

Reloaded the page to test local storage persistence
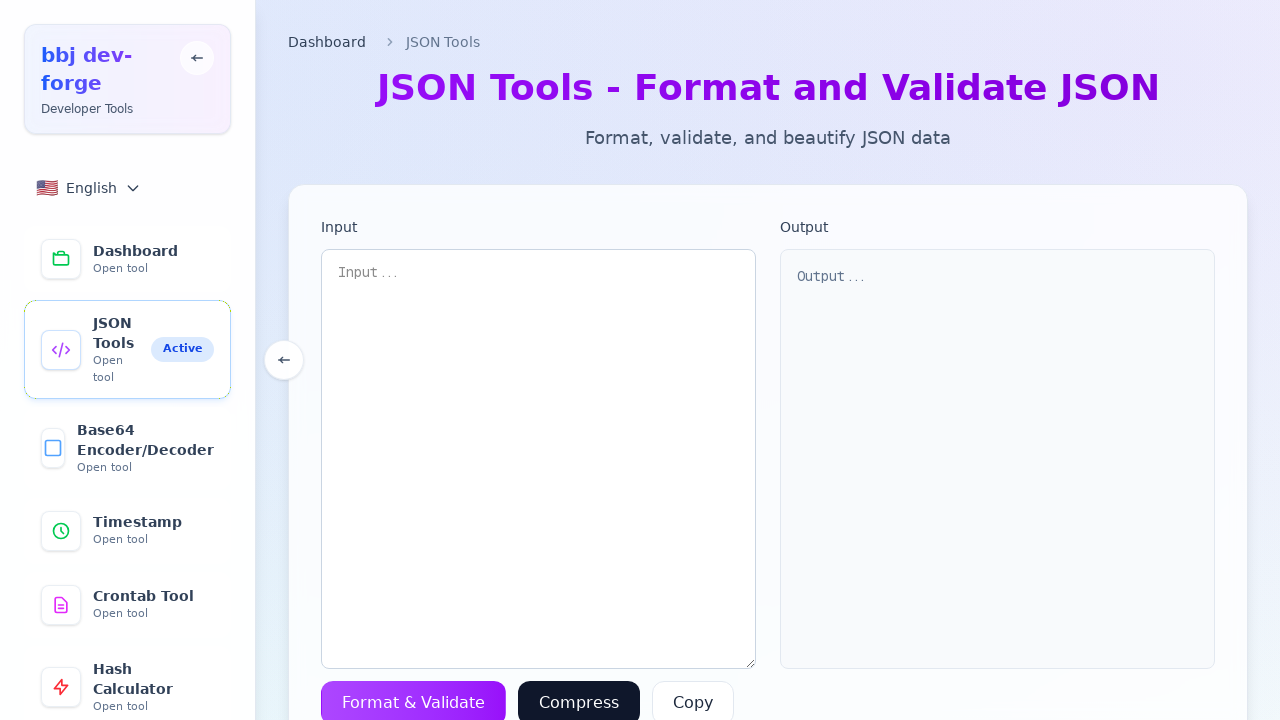

Waited for page to reach networkidle state after reload
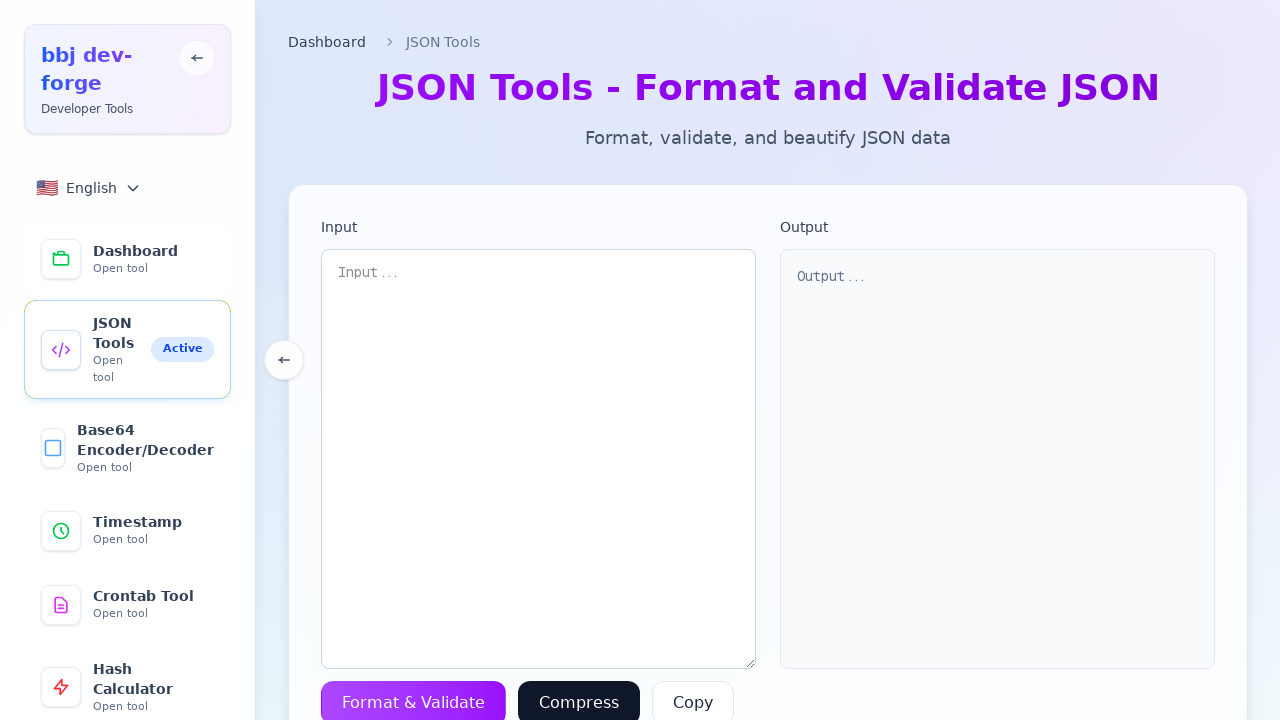

Verified textarea is visible to check if JSON data persisted from local storage
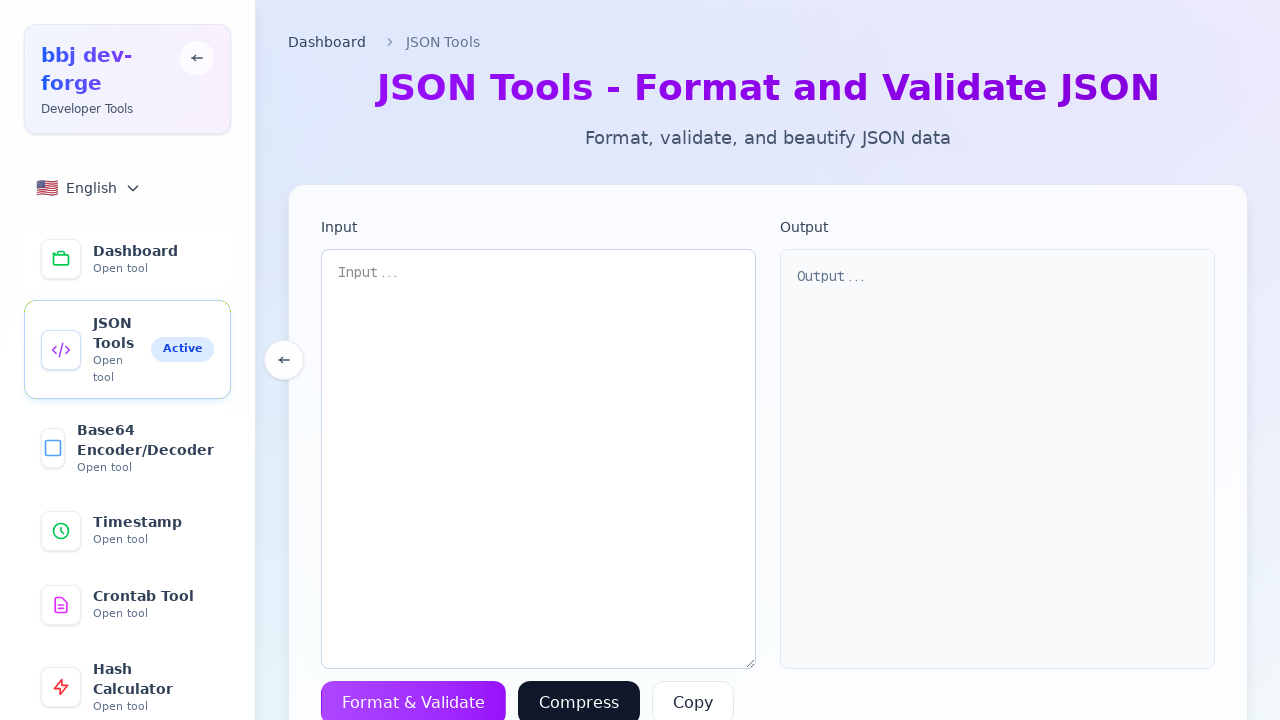

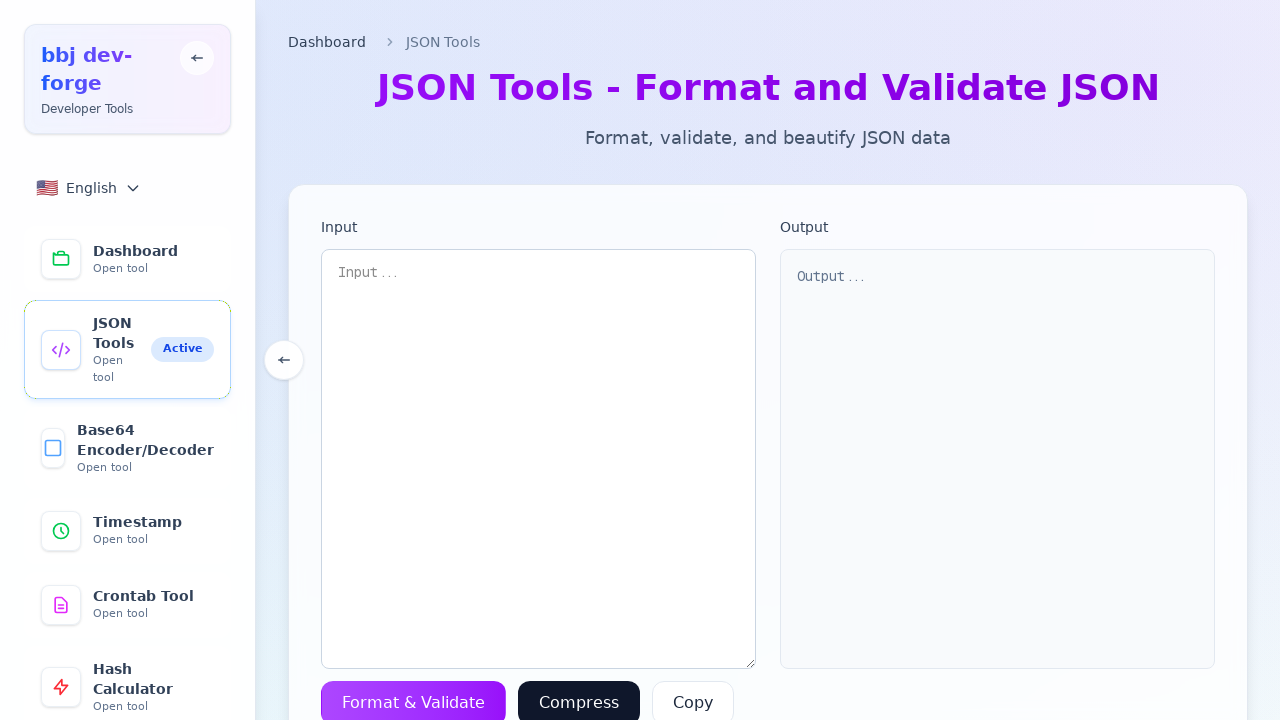